Tests handling of a simple JavaScript alert by triggering it and accepting it

Starting URL: http://demo.automationtesting.in/Alerts.html

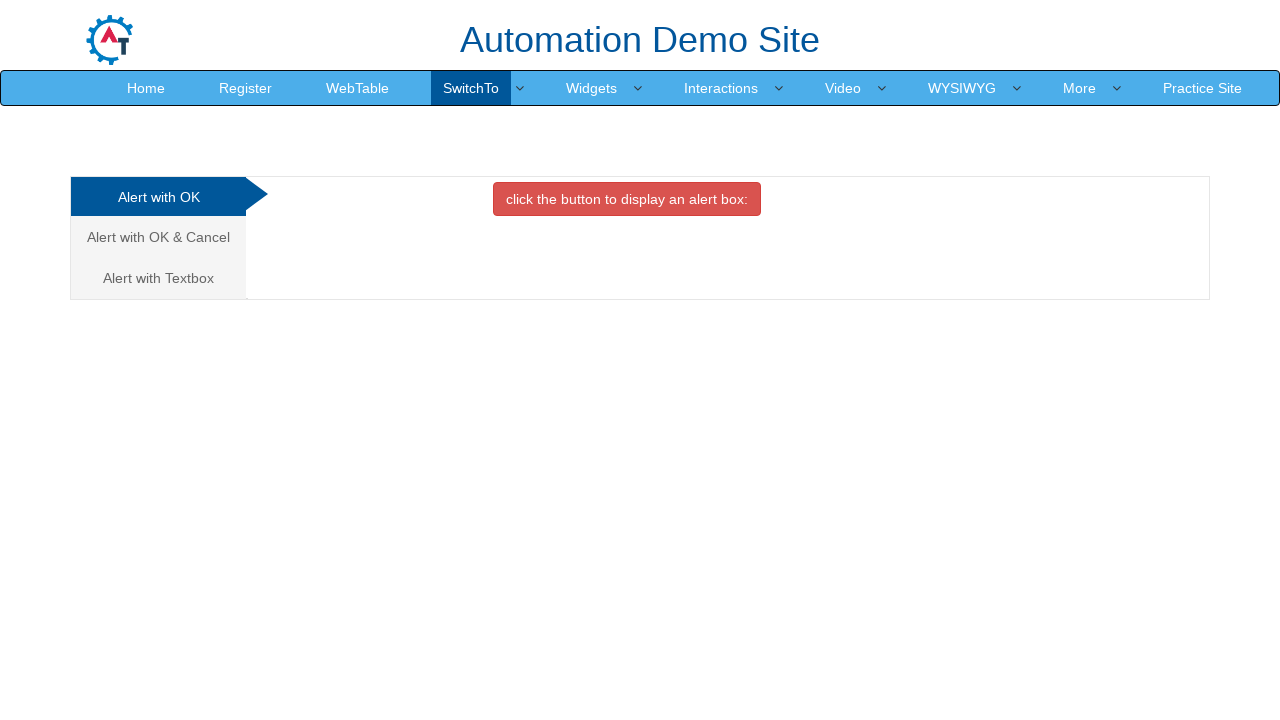

Navigated to alerts demo page
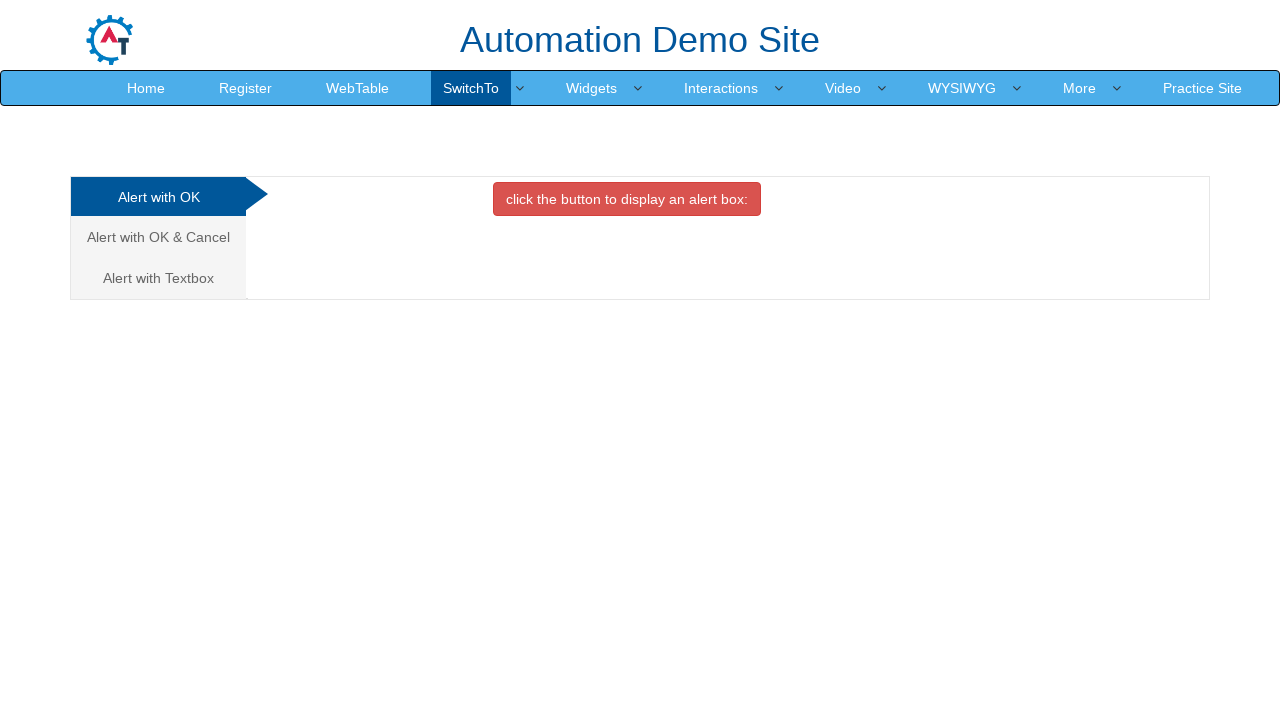

Clicked button to trigger simple alert at (627, 199) on button.btn.btn-danger
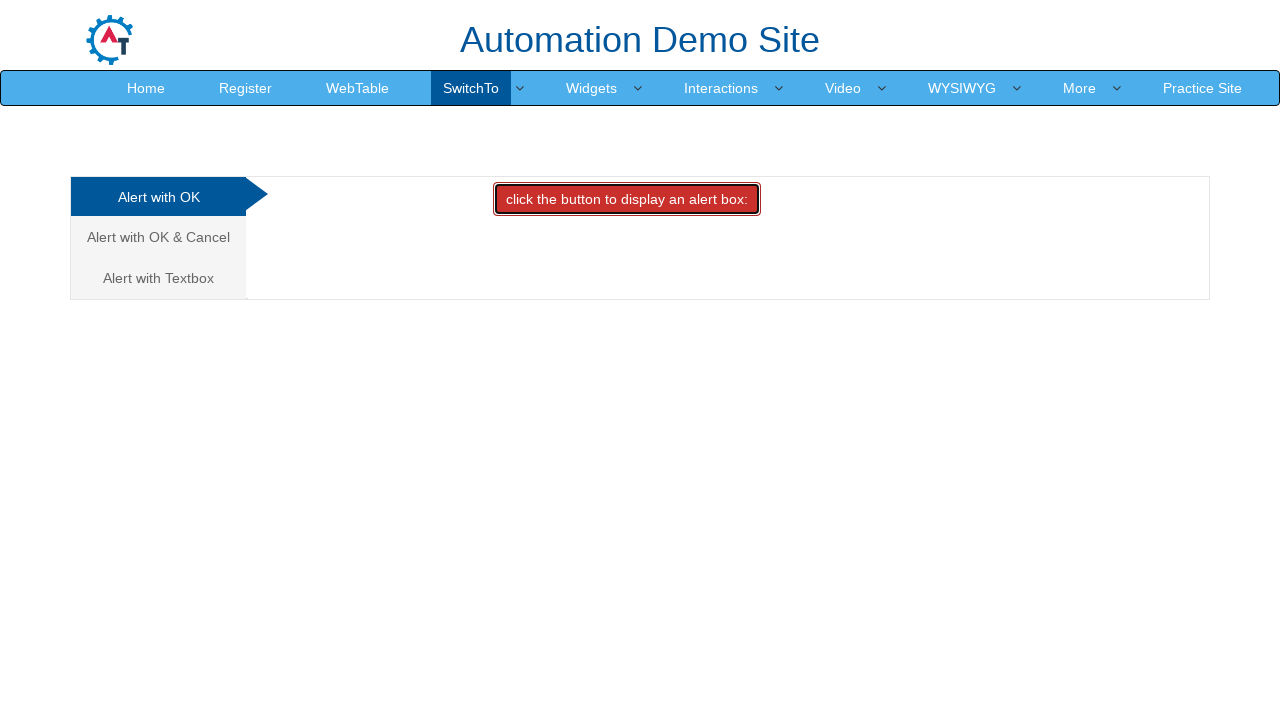

Set up dialog handler to accept alerts
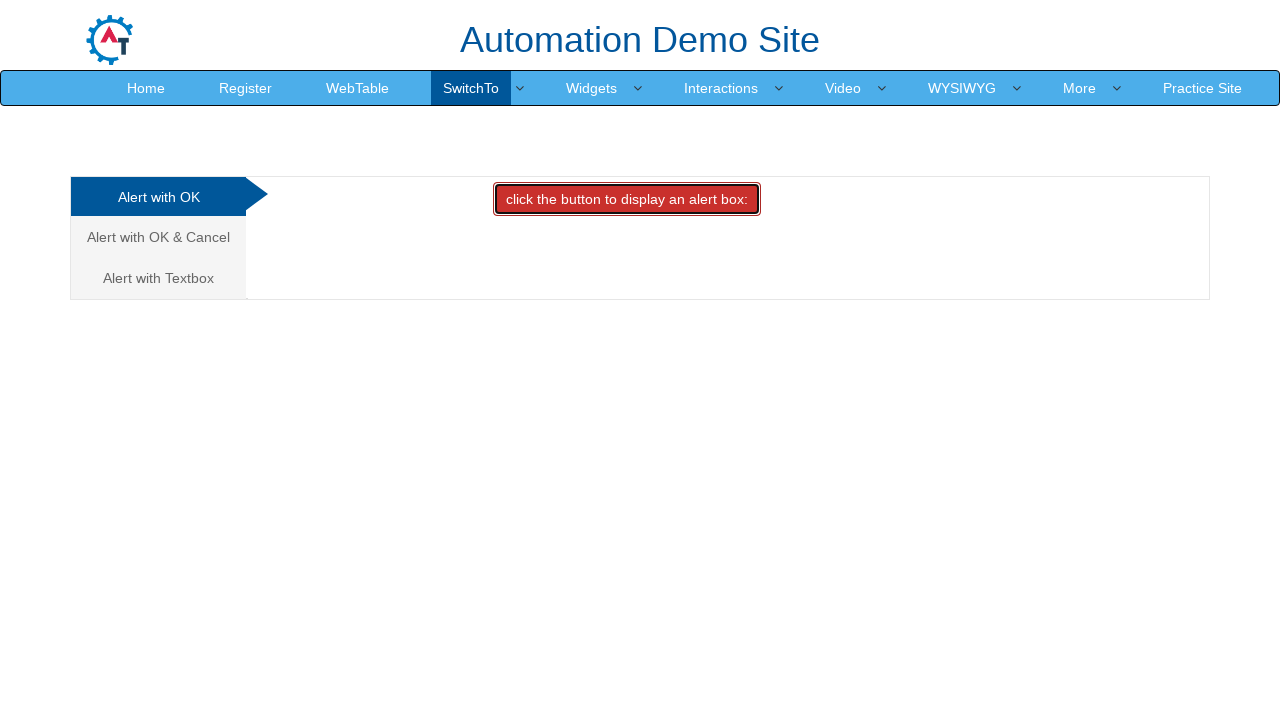

Clicked button again and alert was accepted at (627, 199) on button.btn.btn-danger
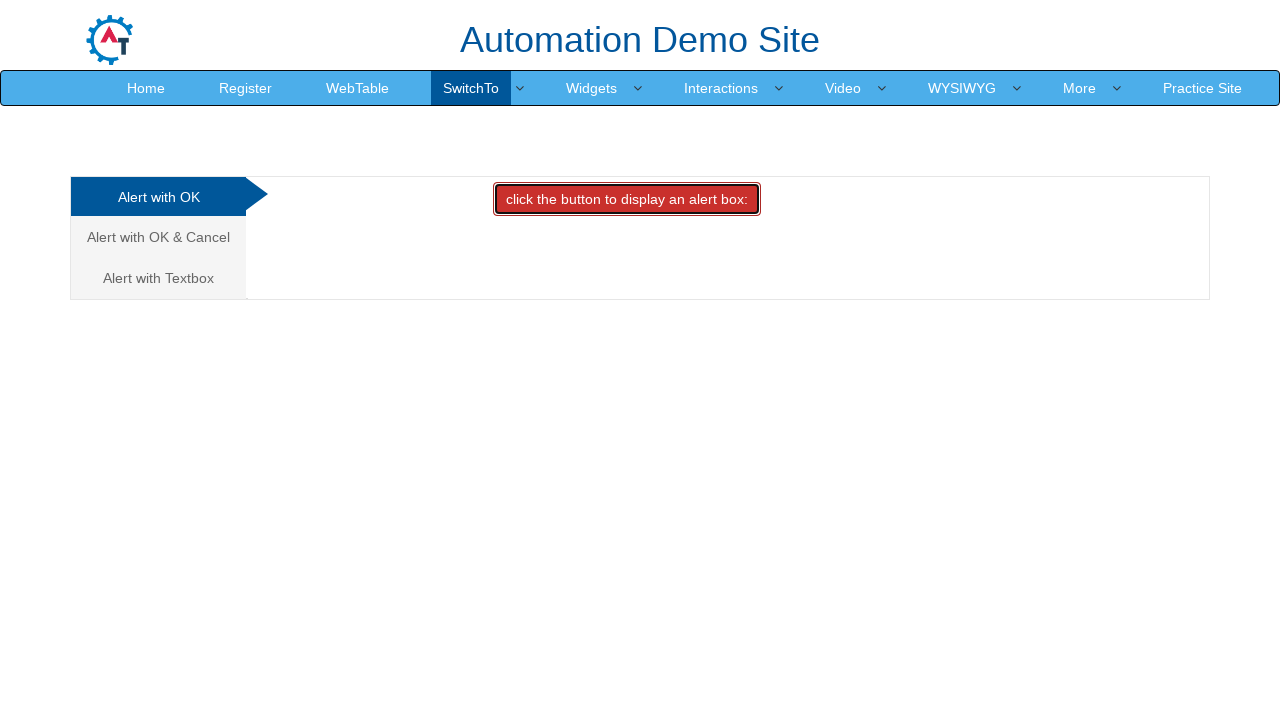

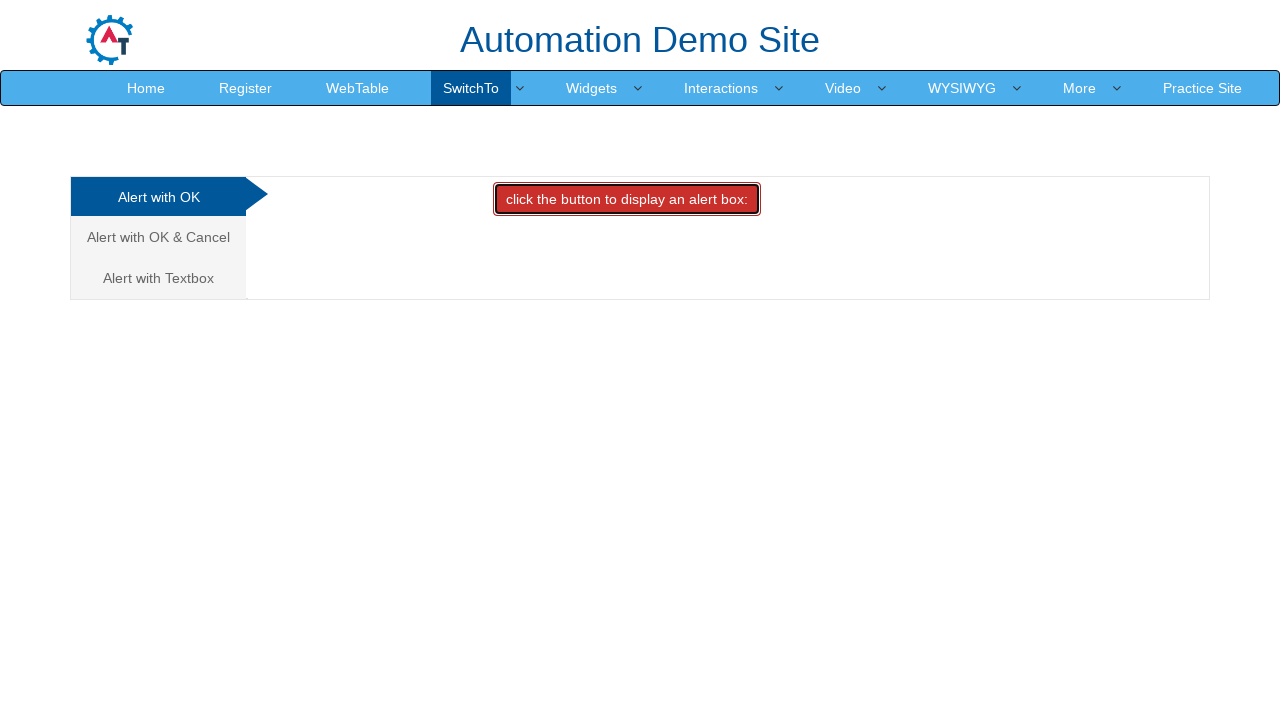